Tests product search functionality by searching for multiple products (Macbook, iMac, Samsung) and verifying that search results are displayed

Starting URL: https://naveenautomationlabs.com/opencart/index.php?route=account/login

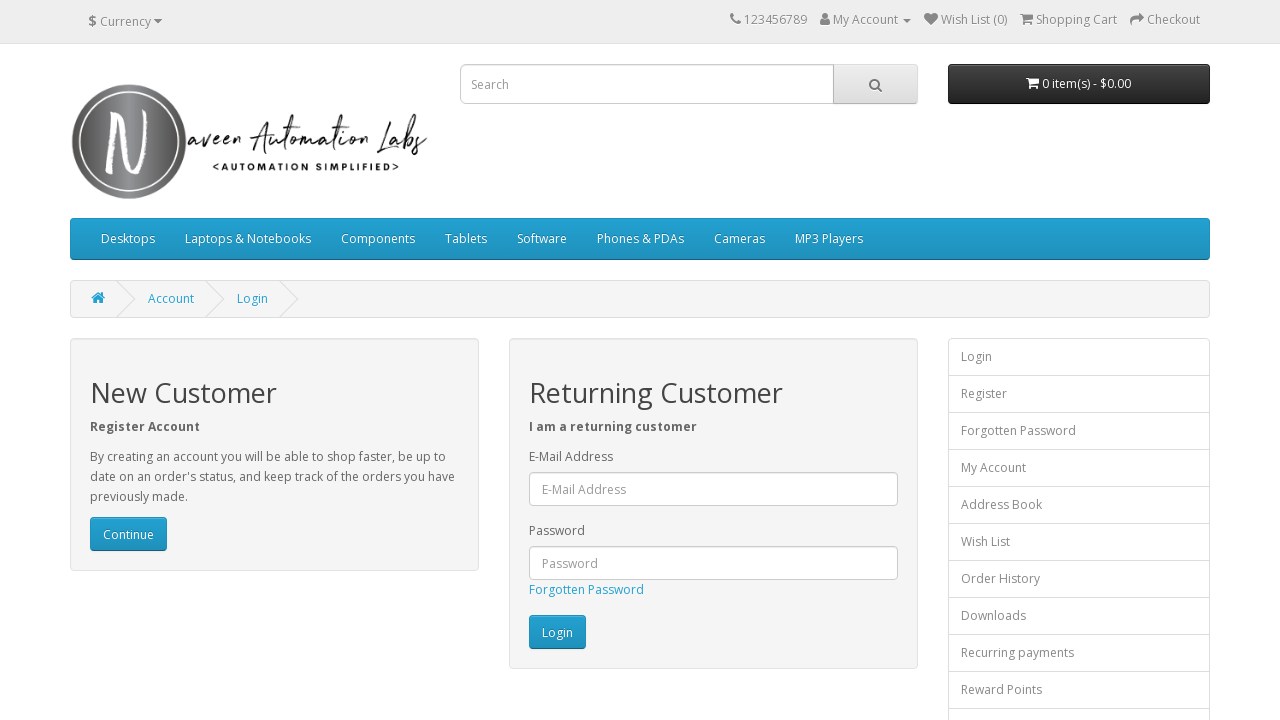

Cleared search field on input[name='search']
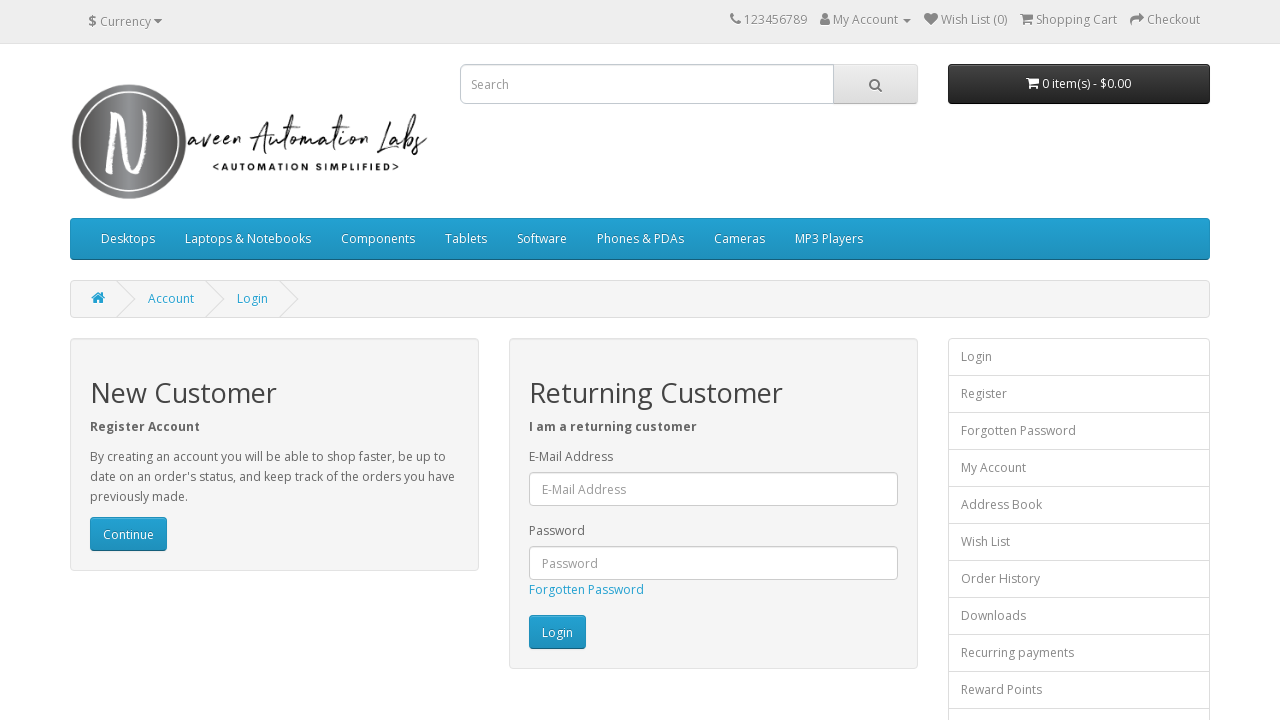

Entered 'Macbook' in search field on input[name='search']
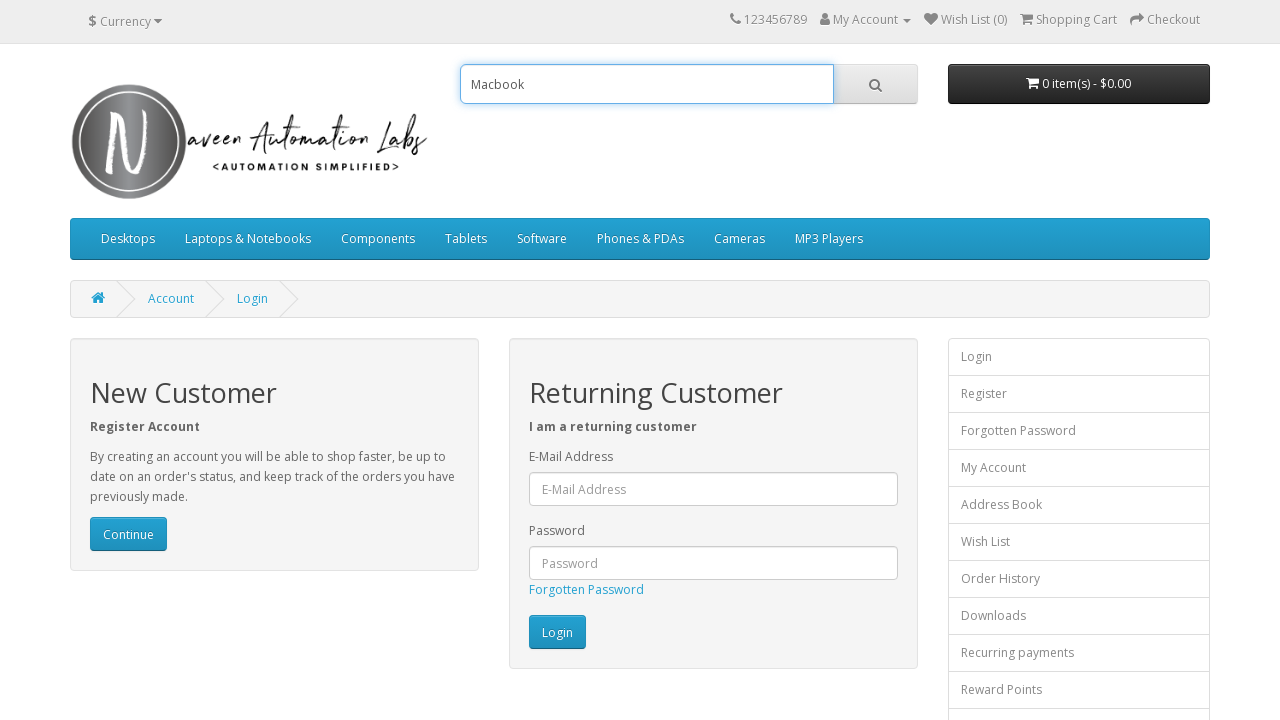

Clicked search button to search for Macbook at (875, 84) on div#search button
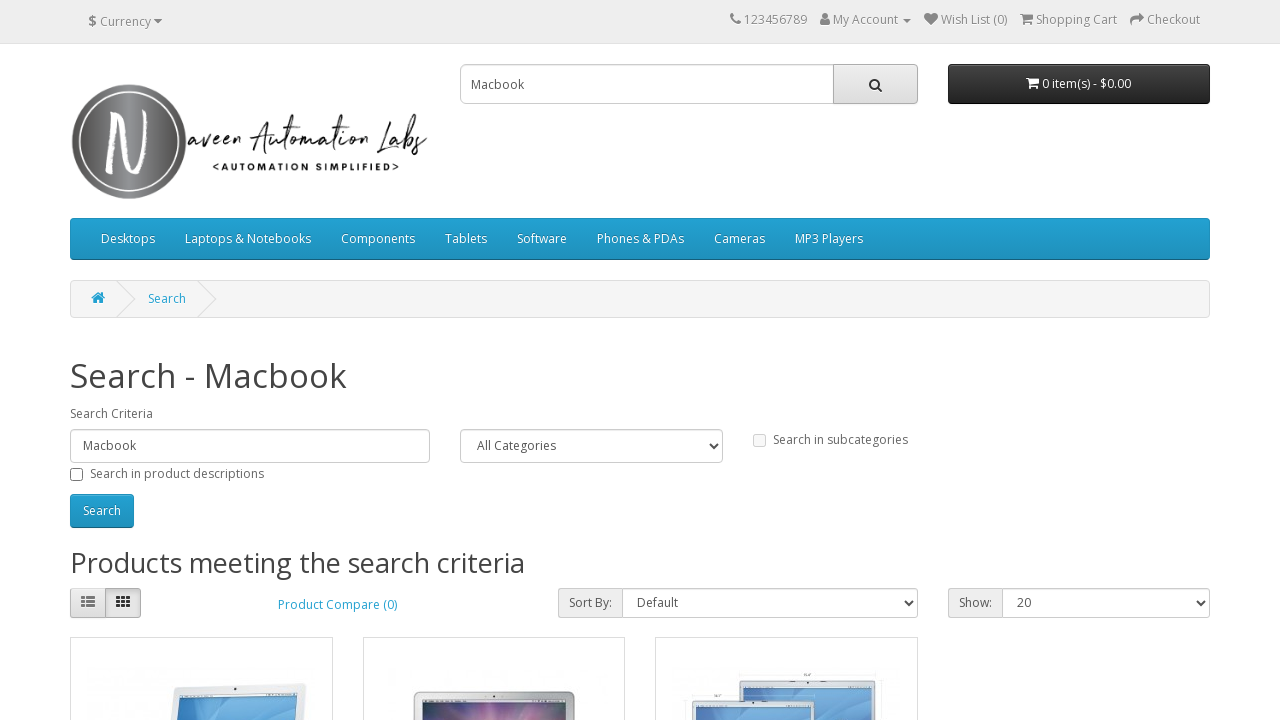

Search results loaded for Macbook
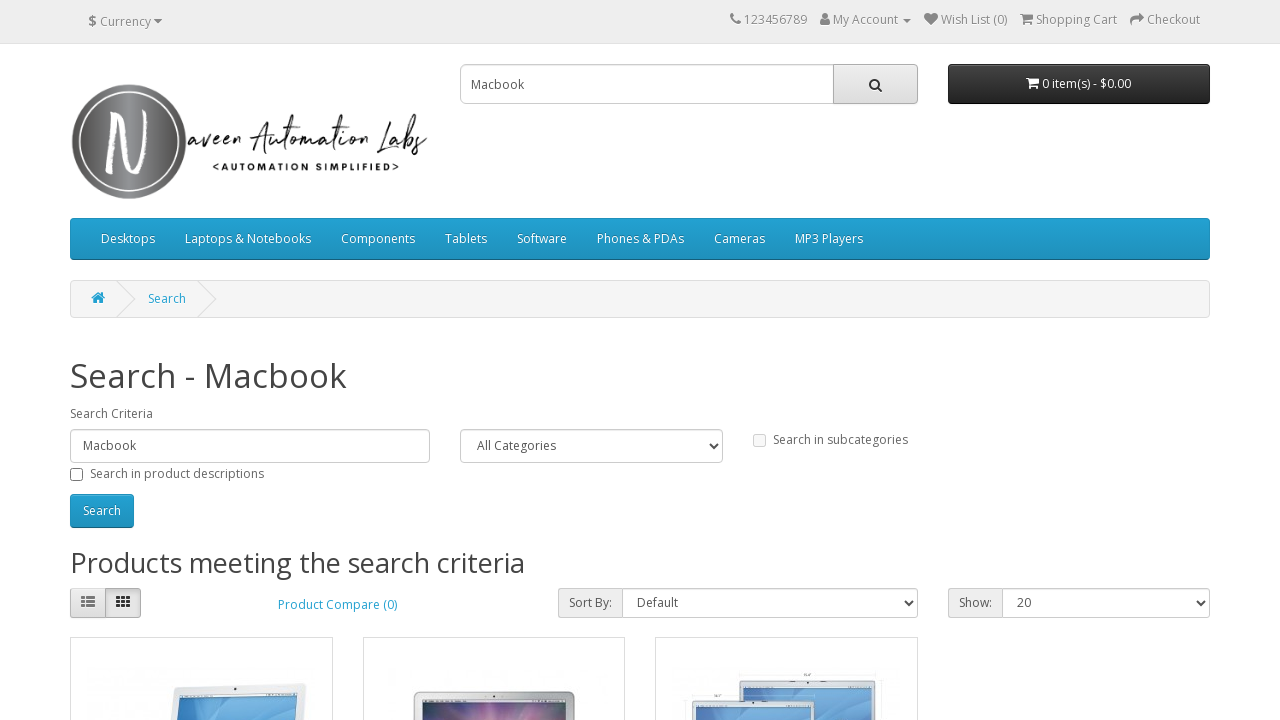

Cleared search field on input[name='search']
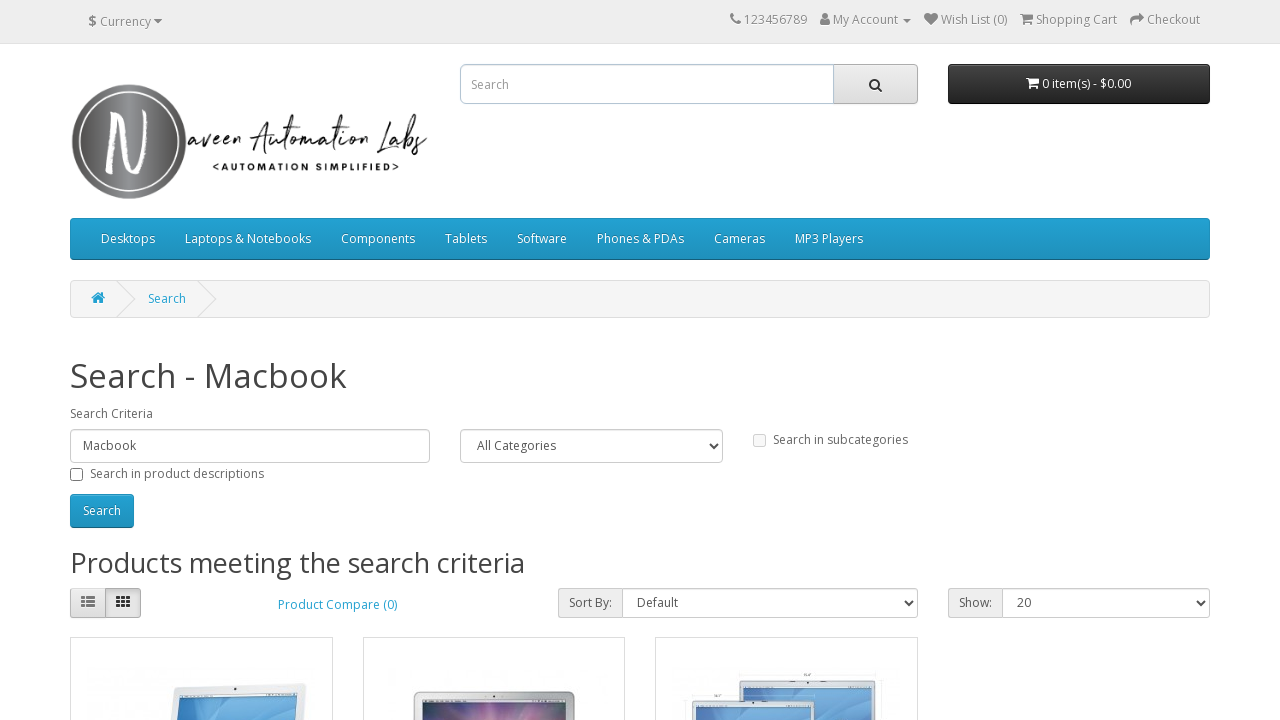

Entered 'iMac' in search field on input[name='search']
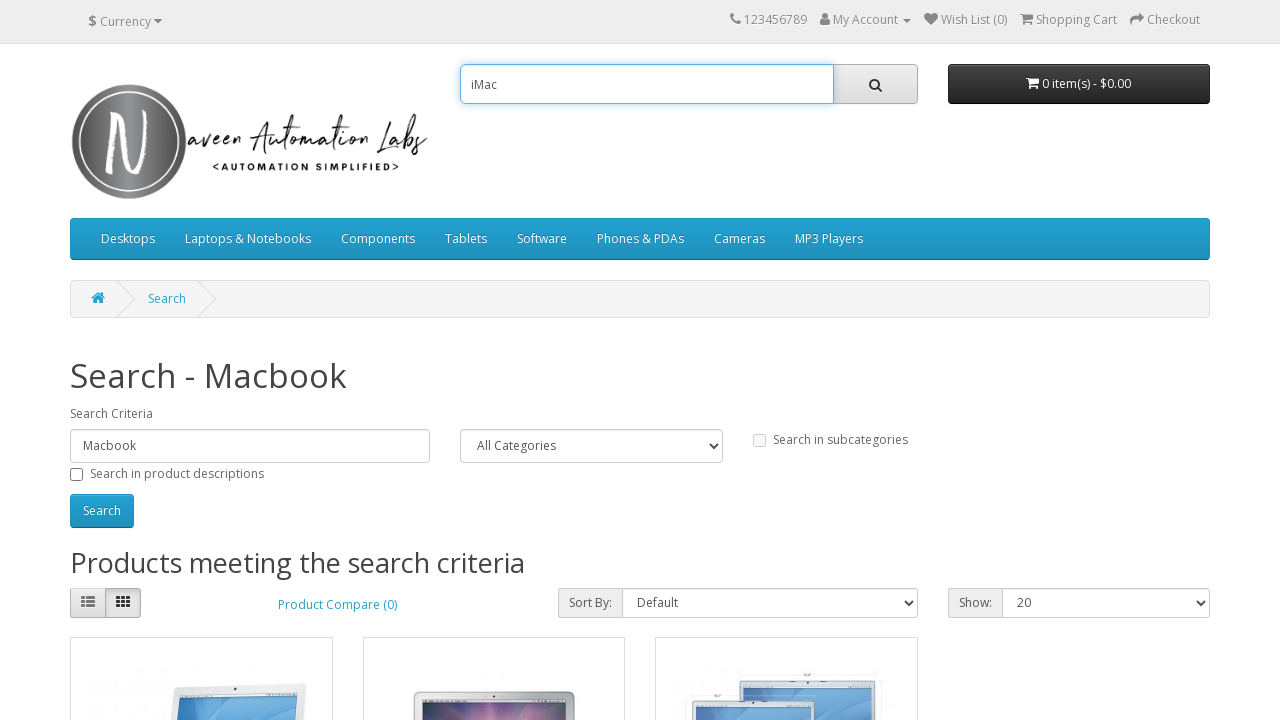

Clicked search button to search for iMac at (875, 84) on div#search button
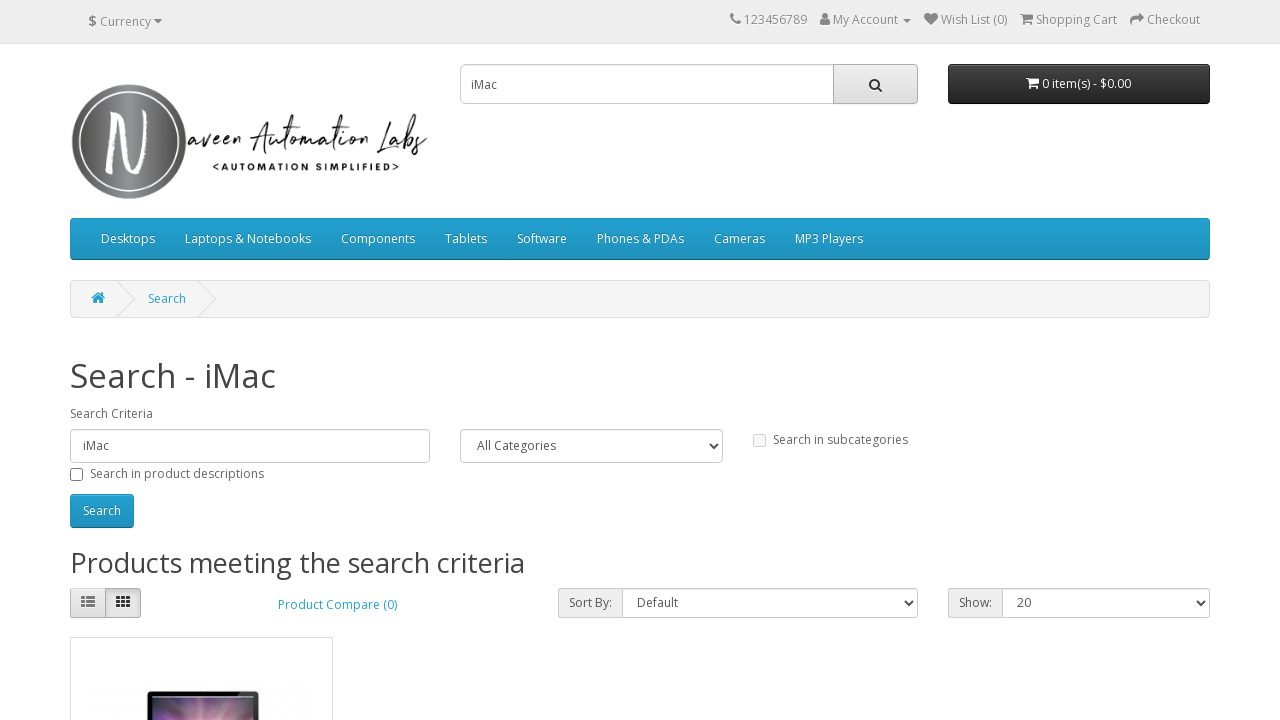

Search results loaded for iMac
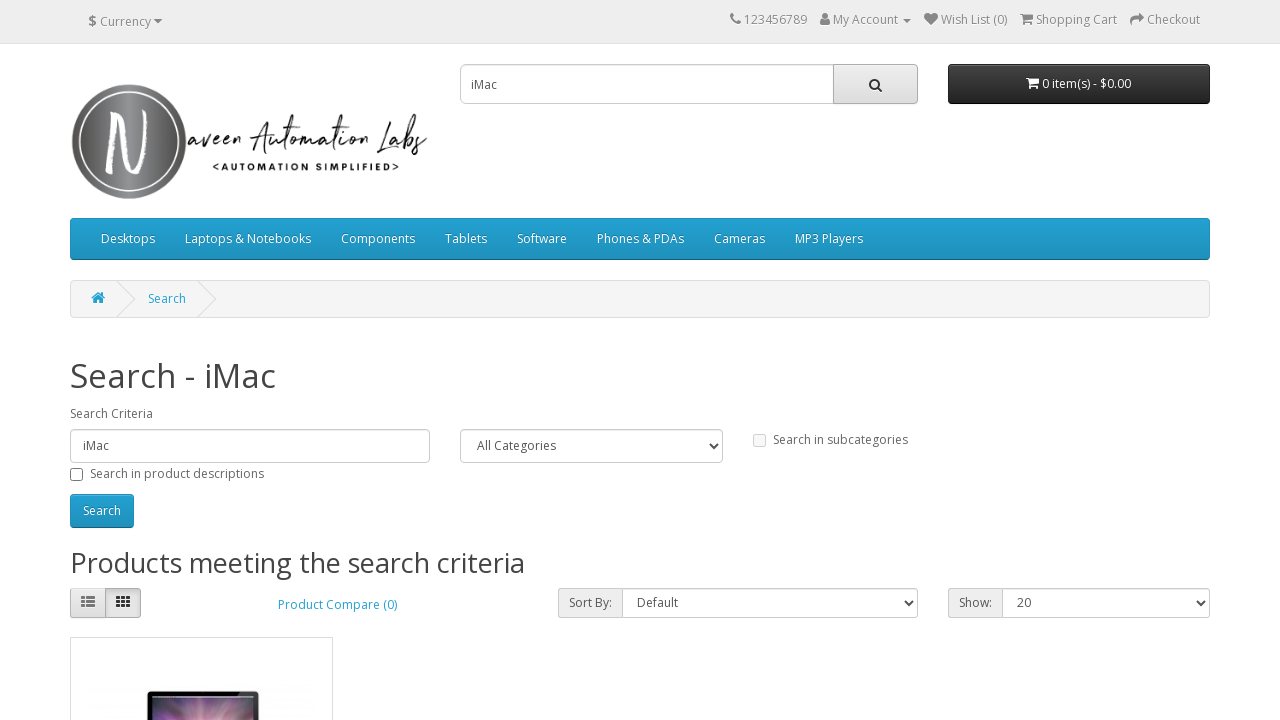

Cleared search field on input[name='search']
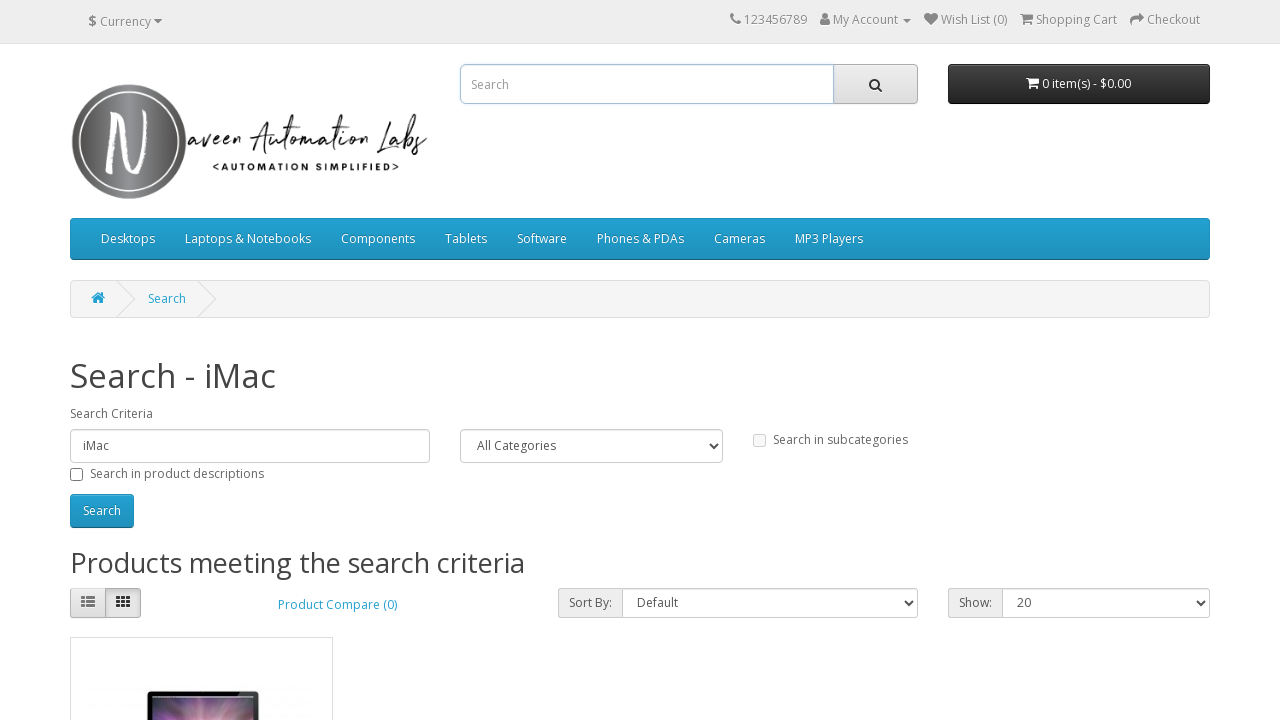

Entered 'Samsung' in search field on input[name='search']
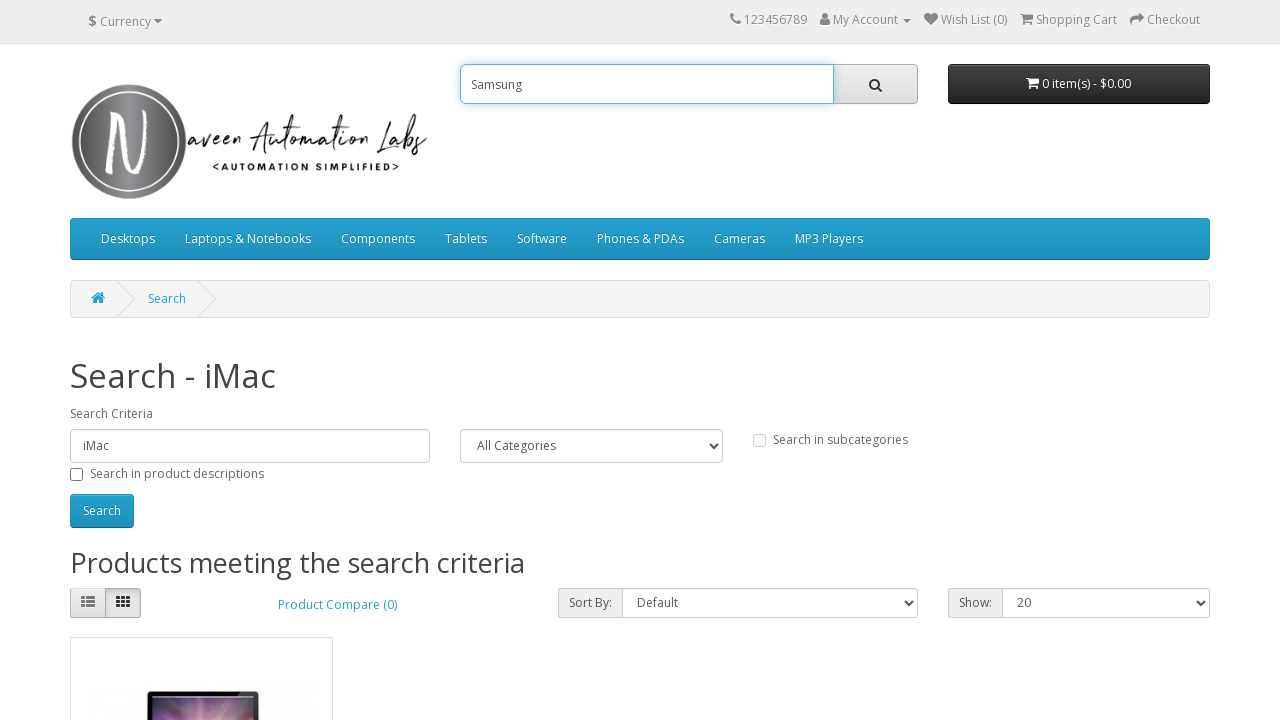

Clicked search button to search for Samsung at (875, 84) on div#search button
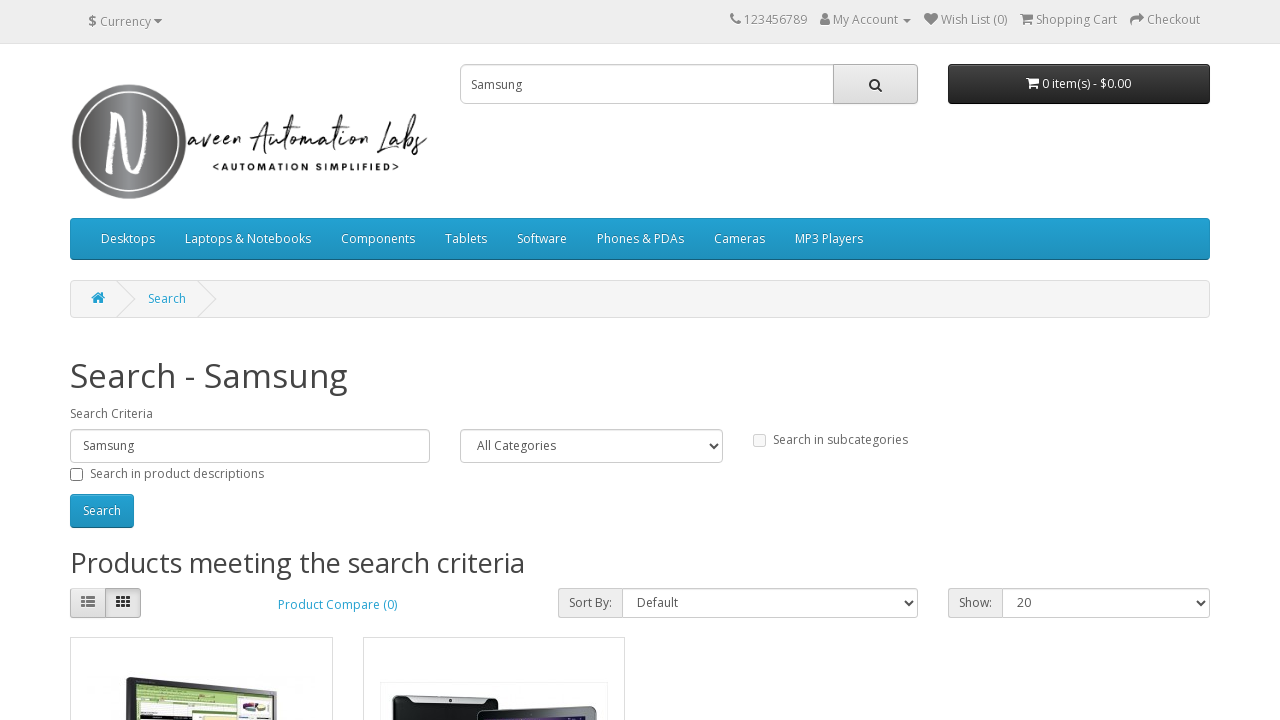

Search results loaded for Samsung
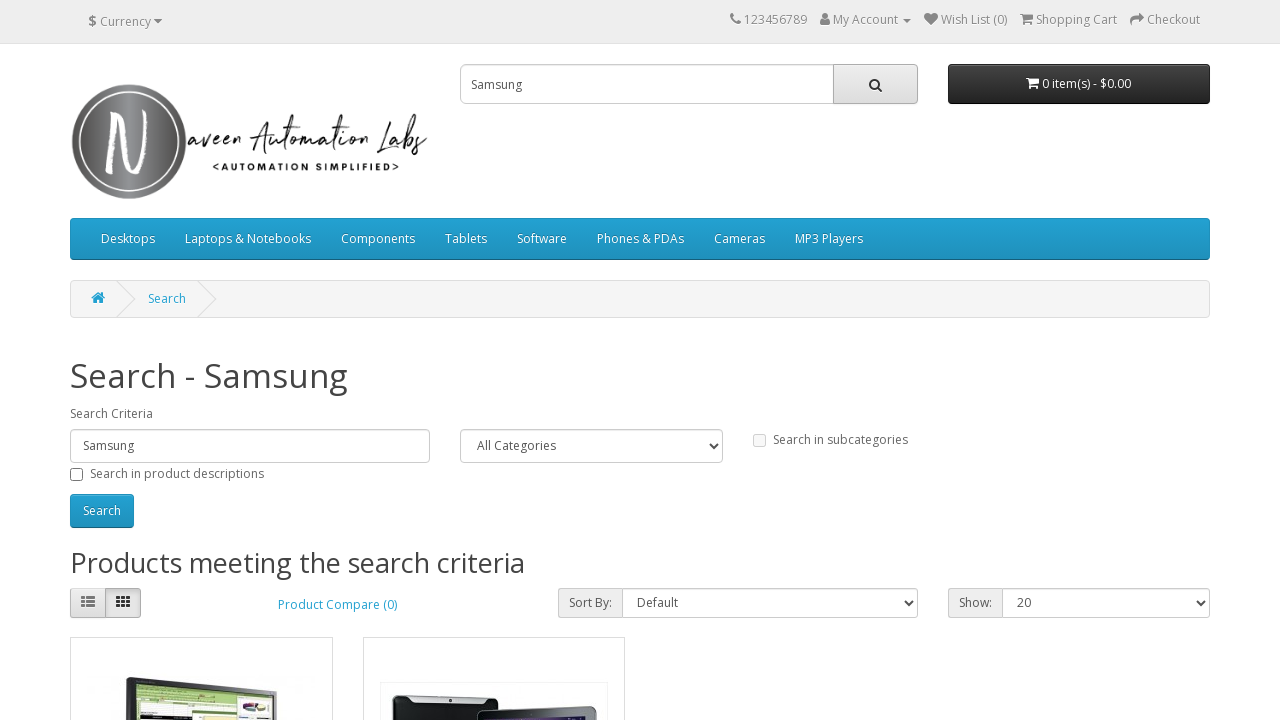

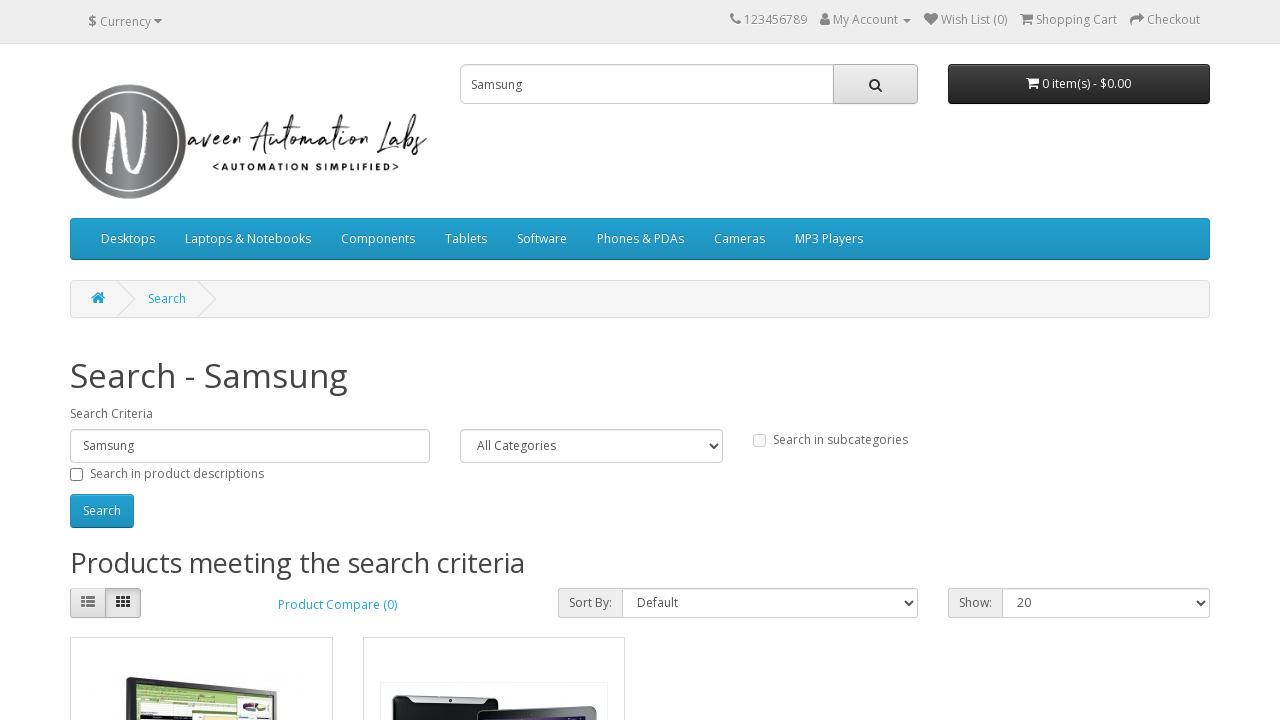